Tests the progress bar by clicking Start, waiting for it to reach a specific value, then clicking Stop

Starting URL: https://demoqa.com/progress-bar

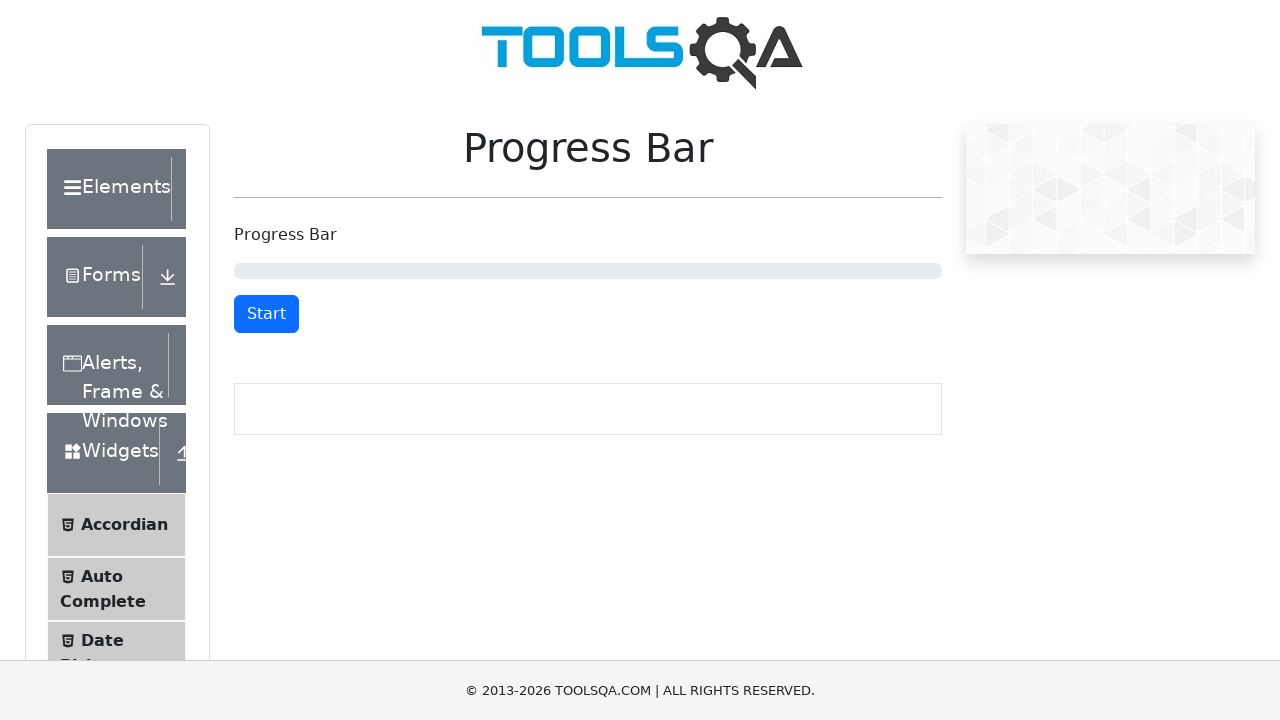

Clicked Start button to begin progress bar at (266, 314) on internal:text="Start"i
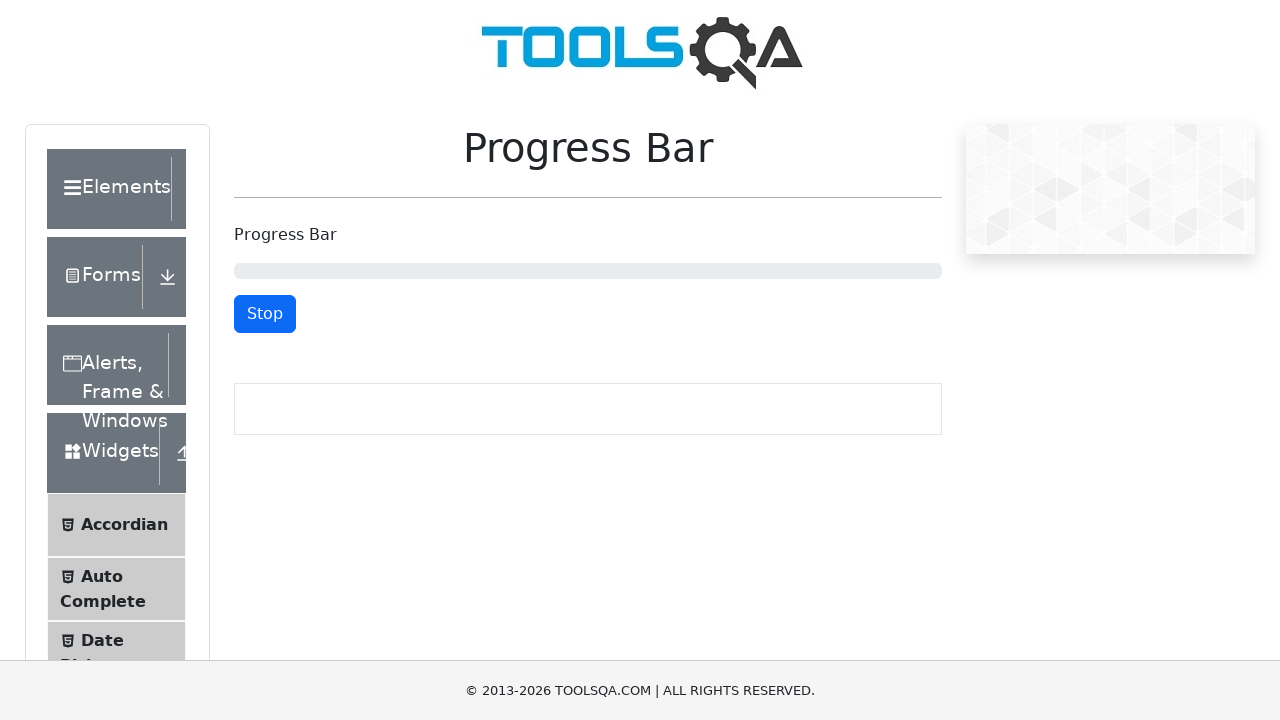

Checked progress bar value: 1
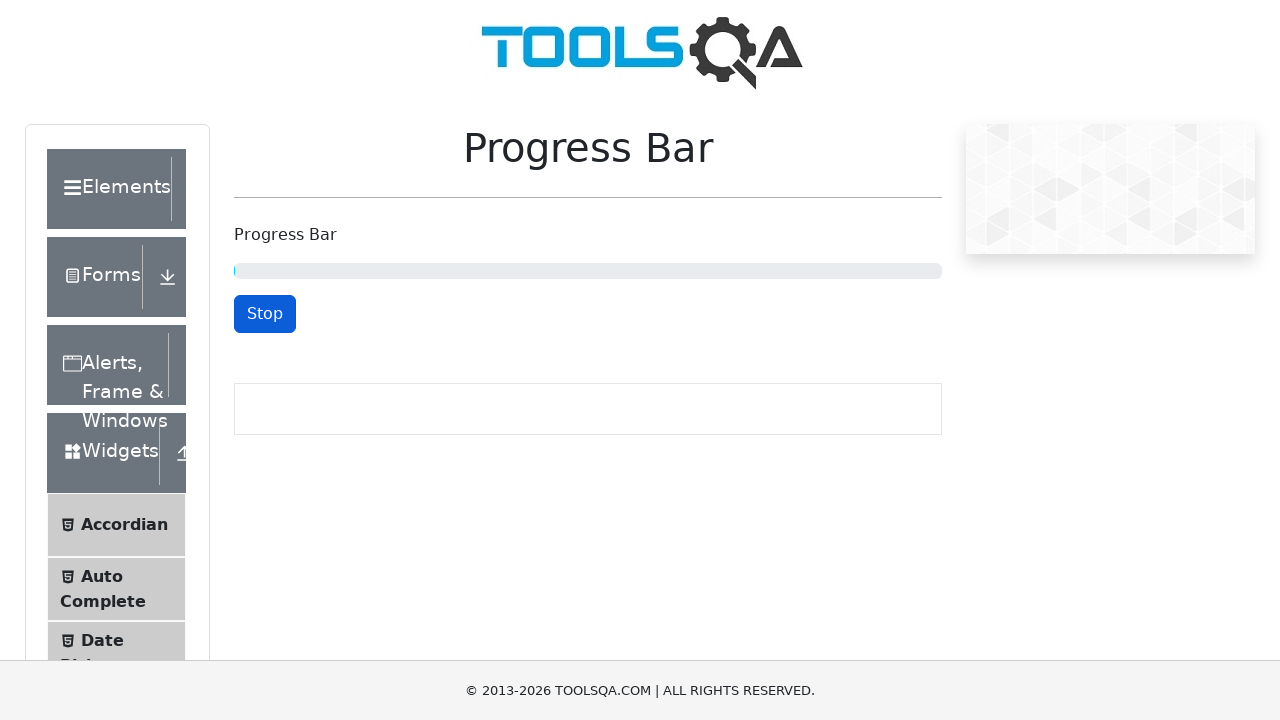

Checked progress bar value: 3
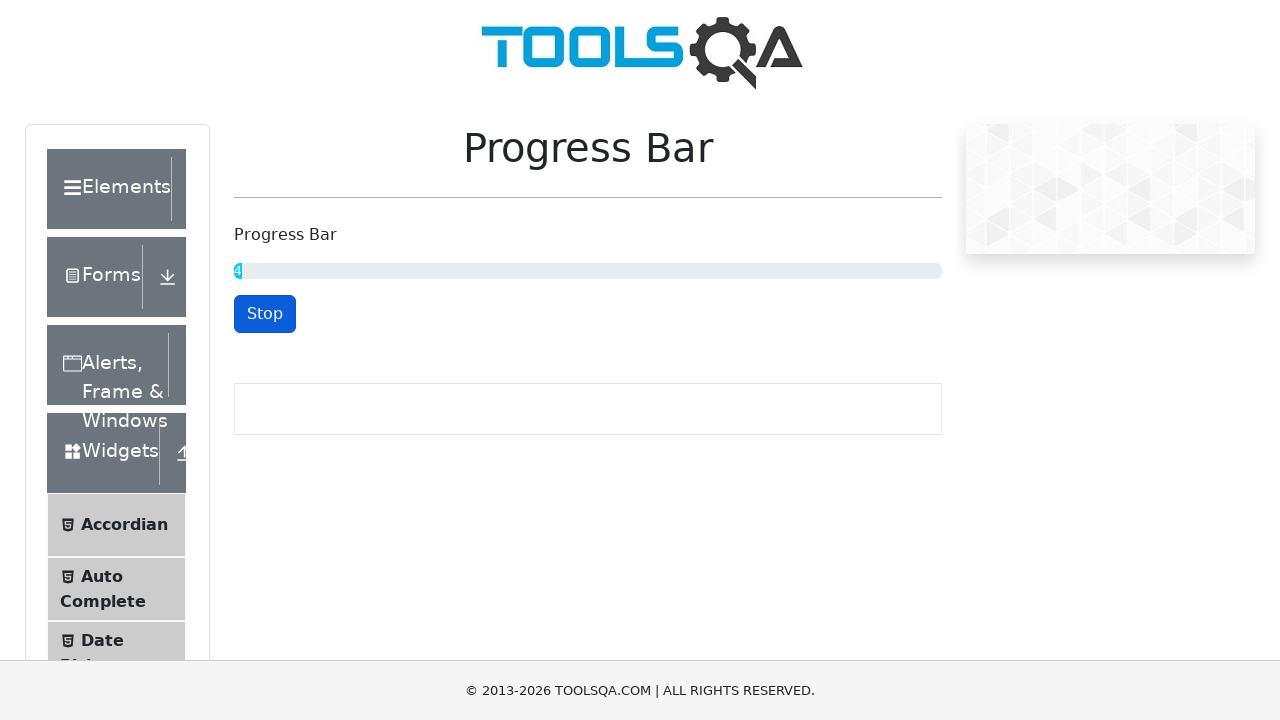

Checked progress bar value: 5
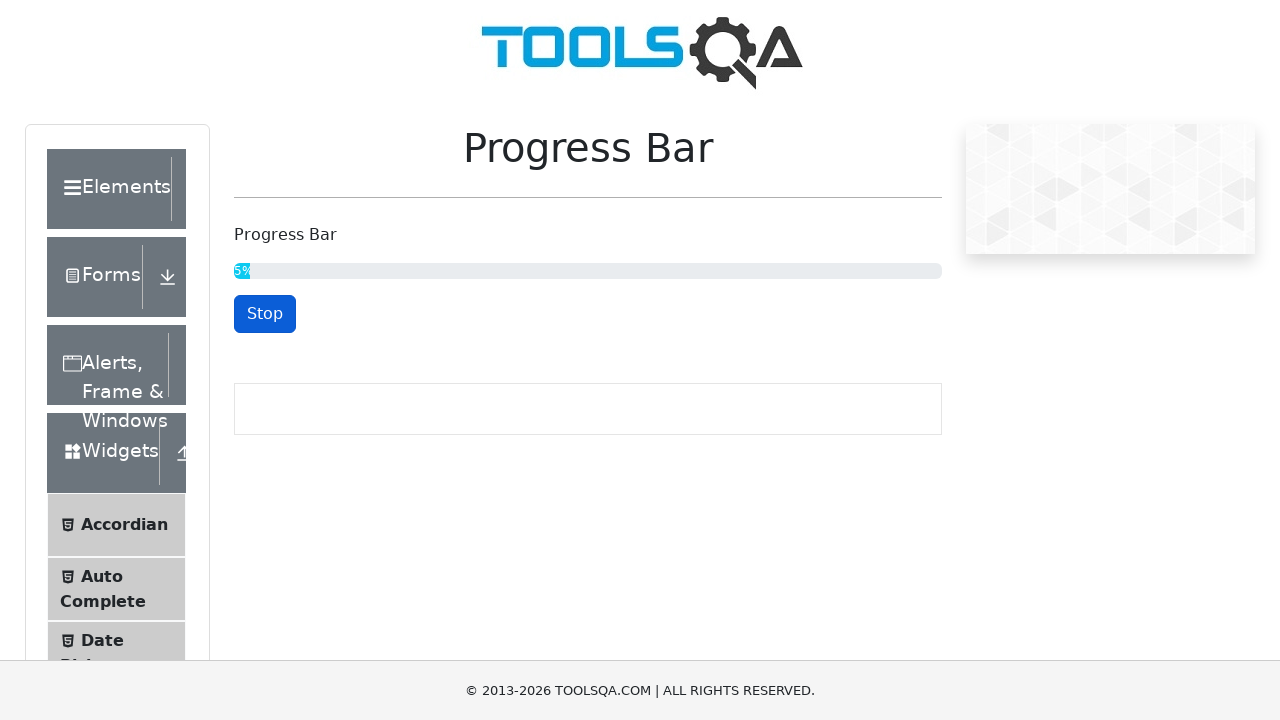

Checked progress bar value: 7
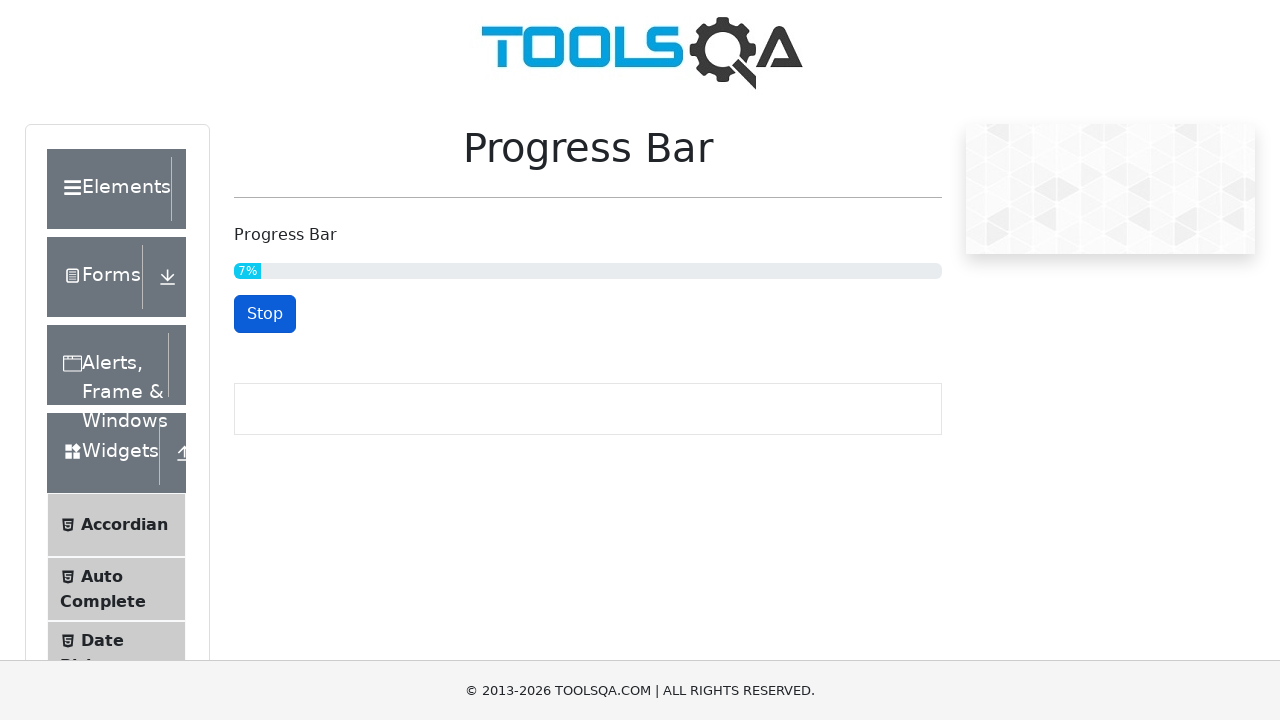

Checked progress bar value: 9
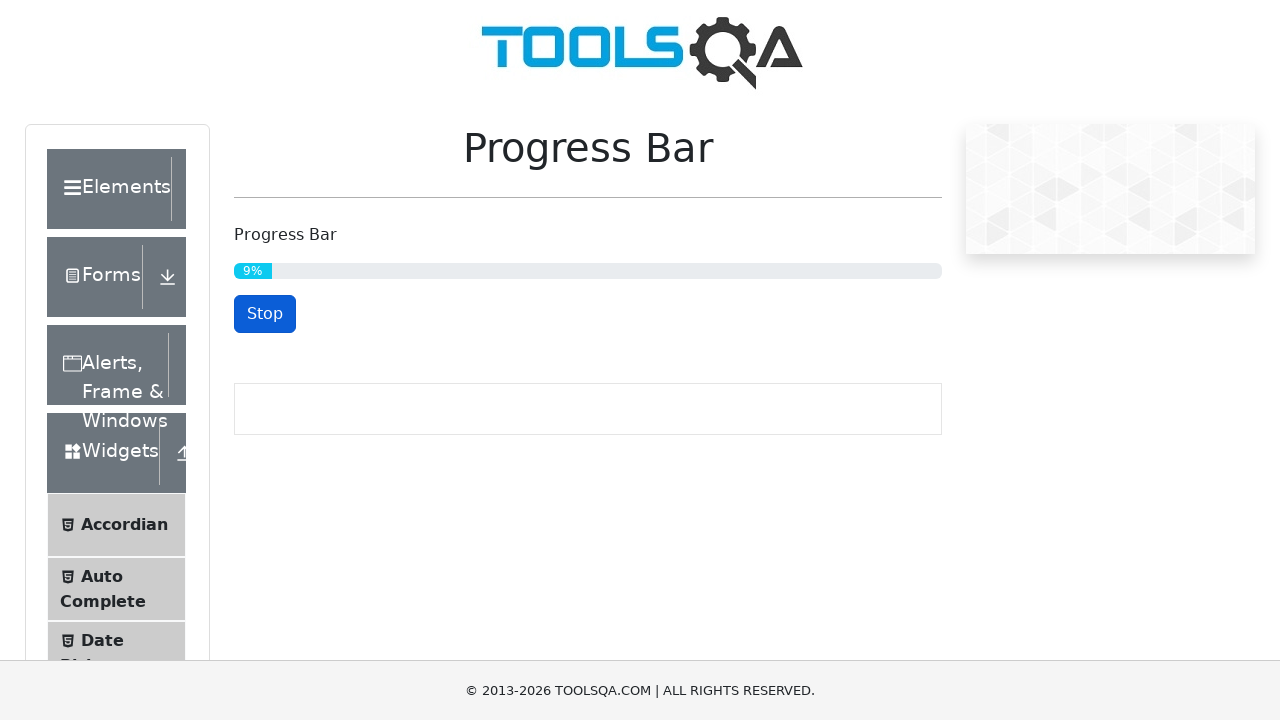

Checked progress bar value: 10
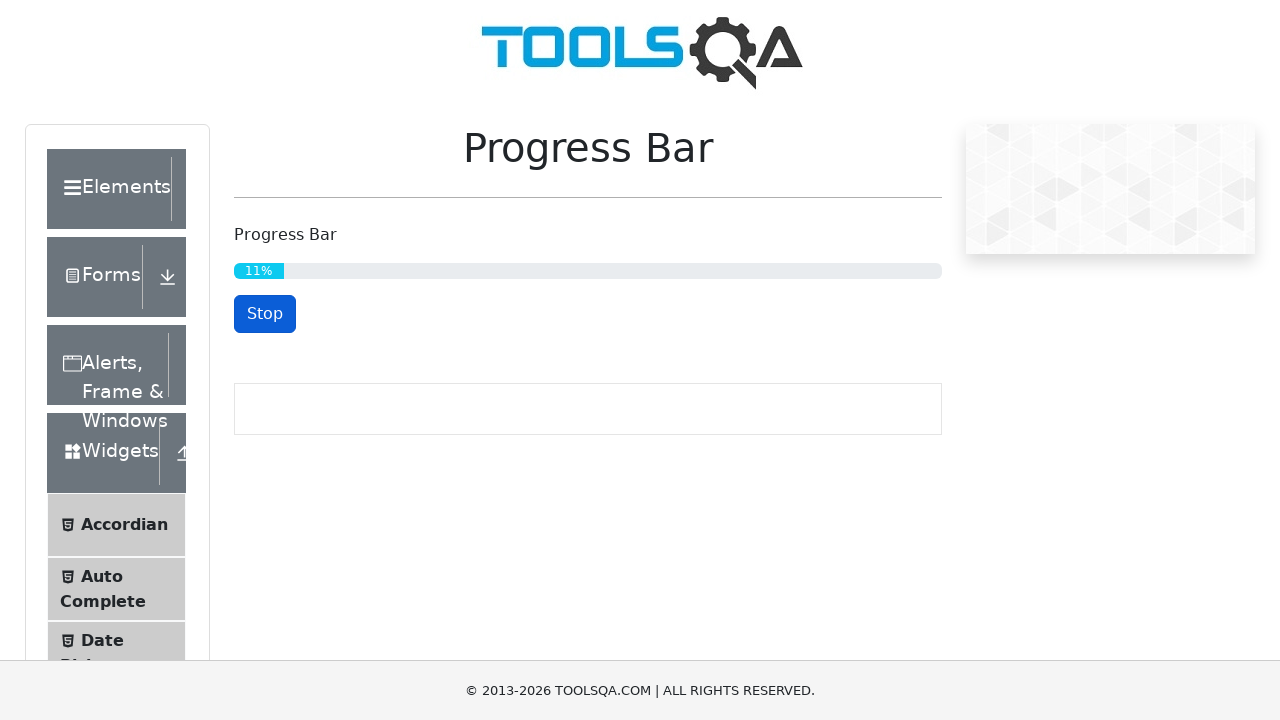

Checked progress bar value: 12
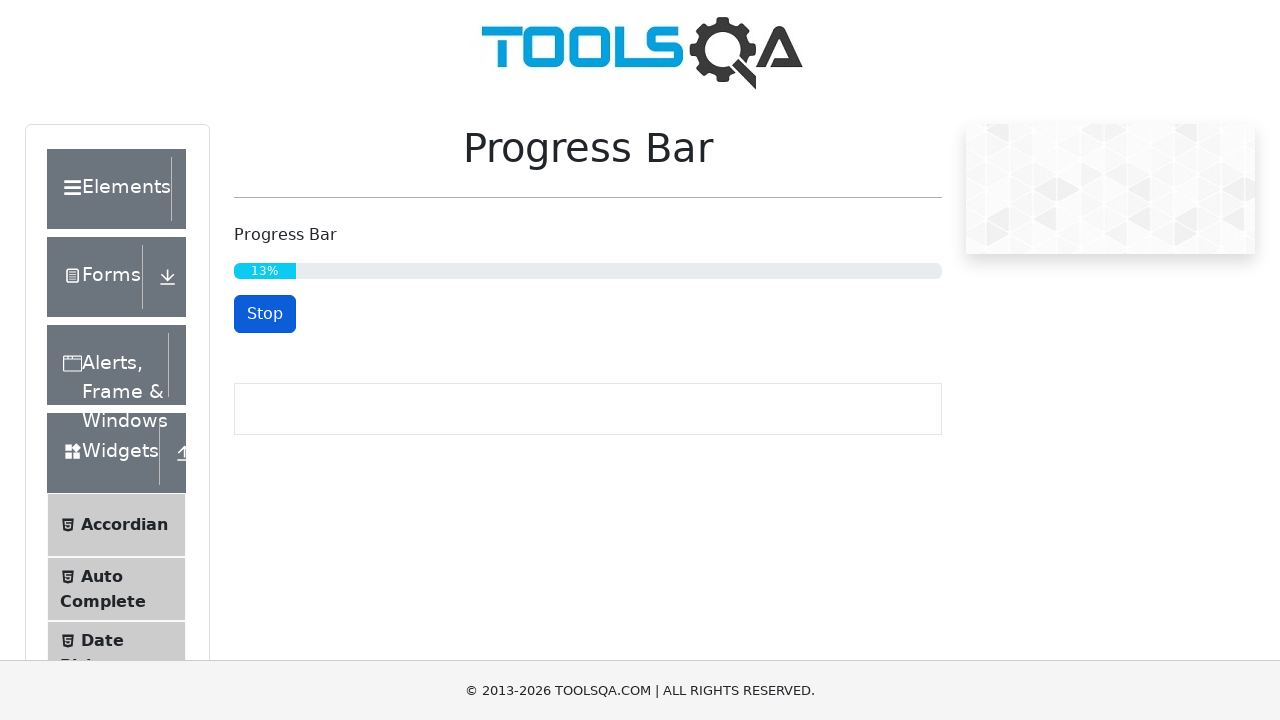

Checked progress bar value: 14
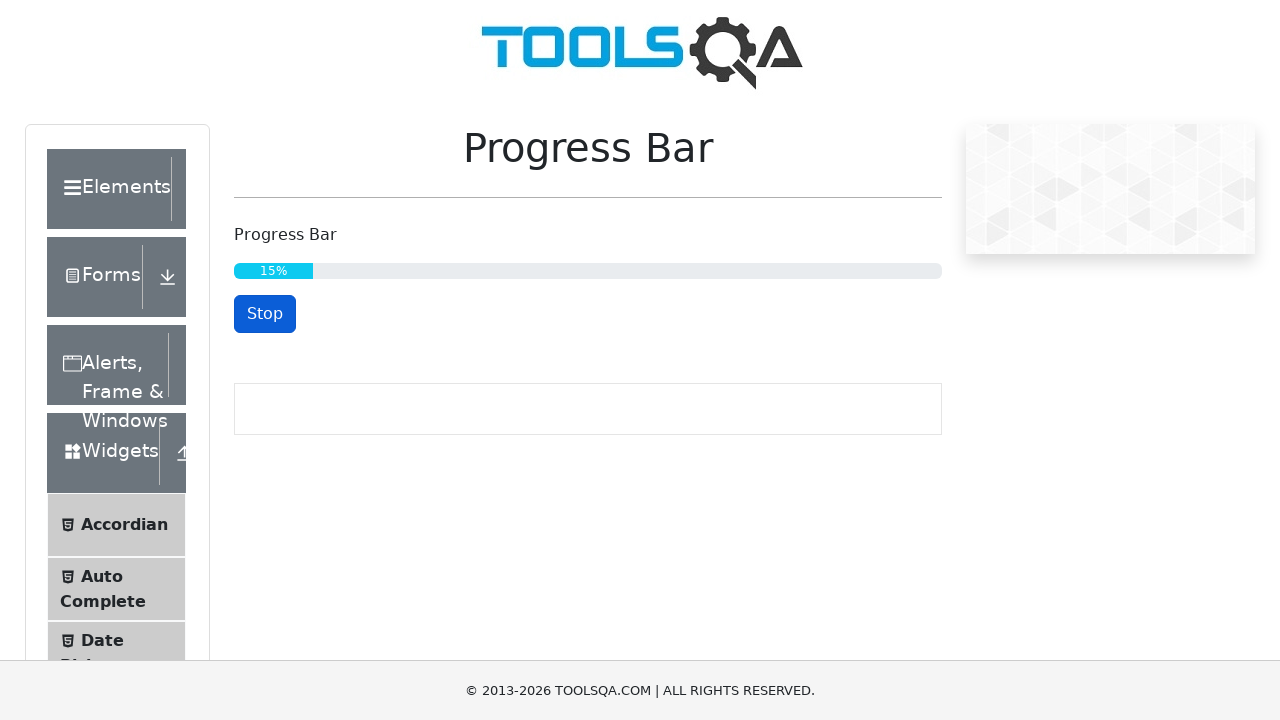

Checked progress bar value: 17
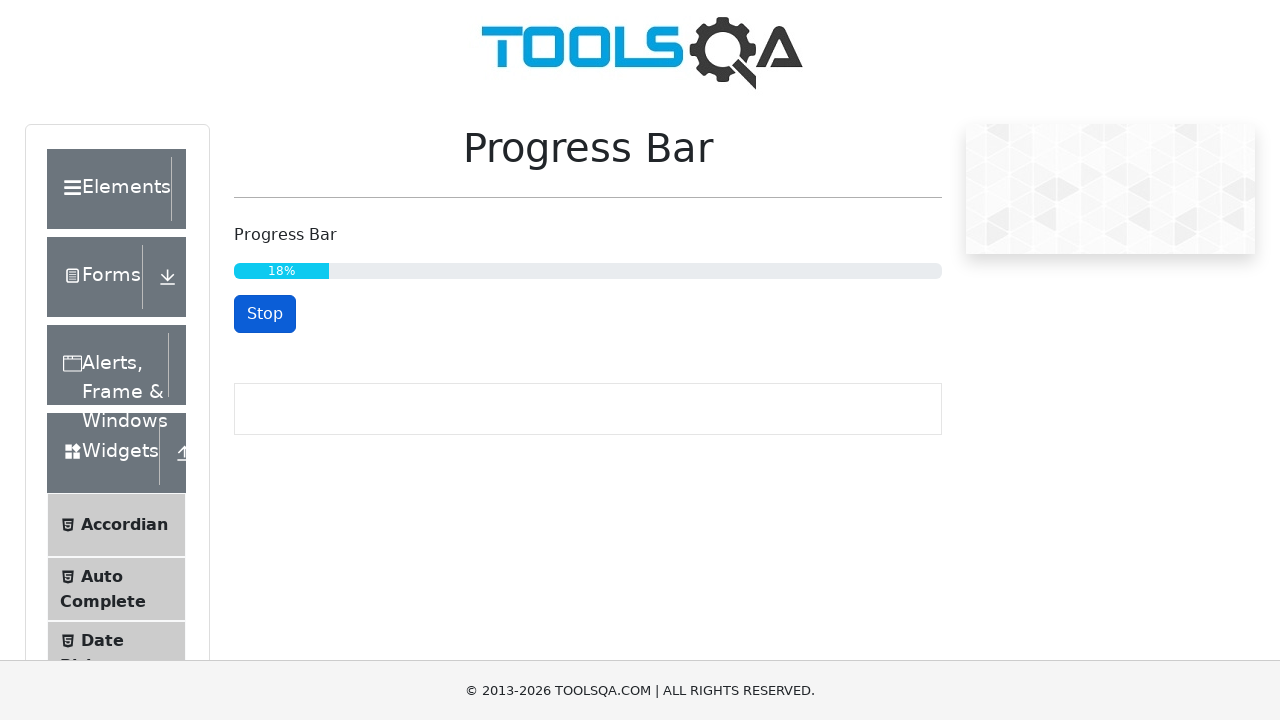

Checked progress bar value: 19
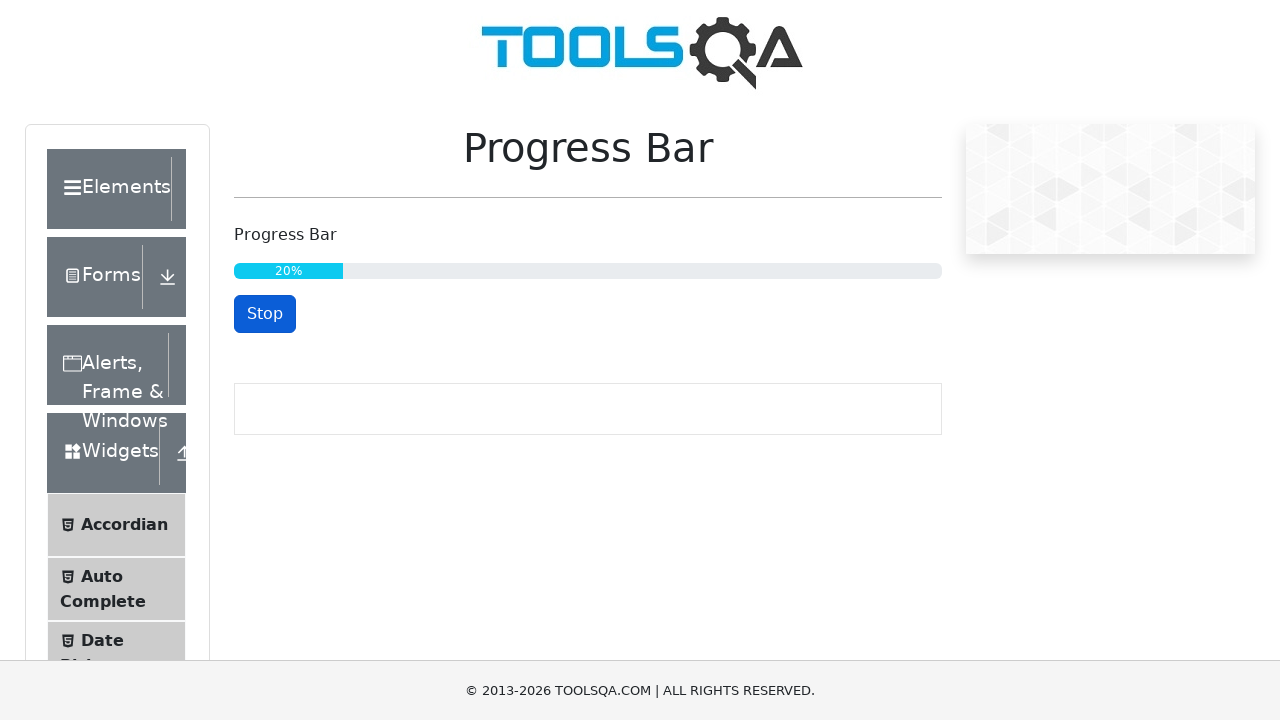

Checked progress bar value: 21
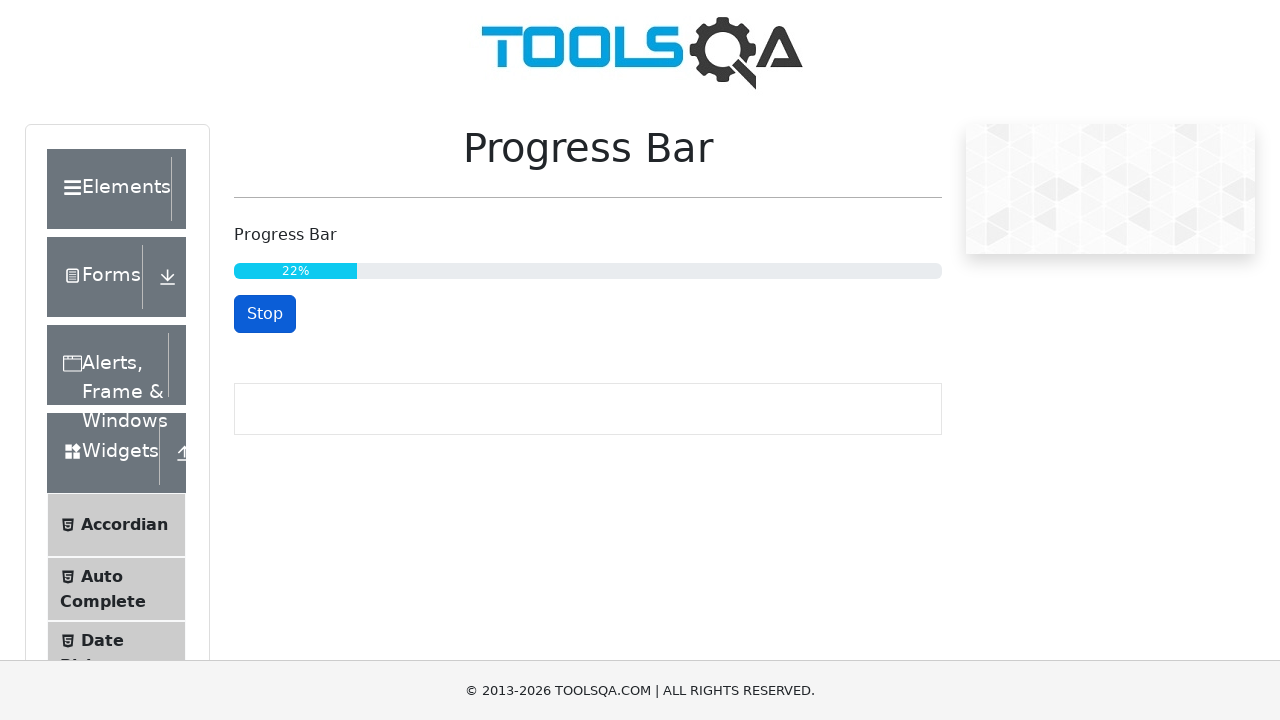

Checked progress bar value: 23
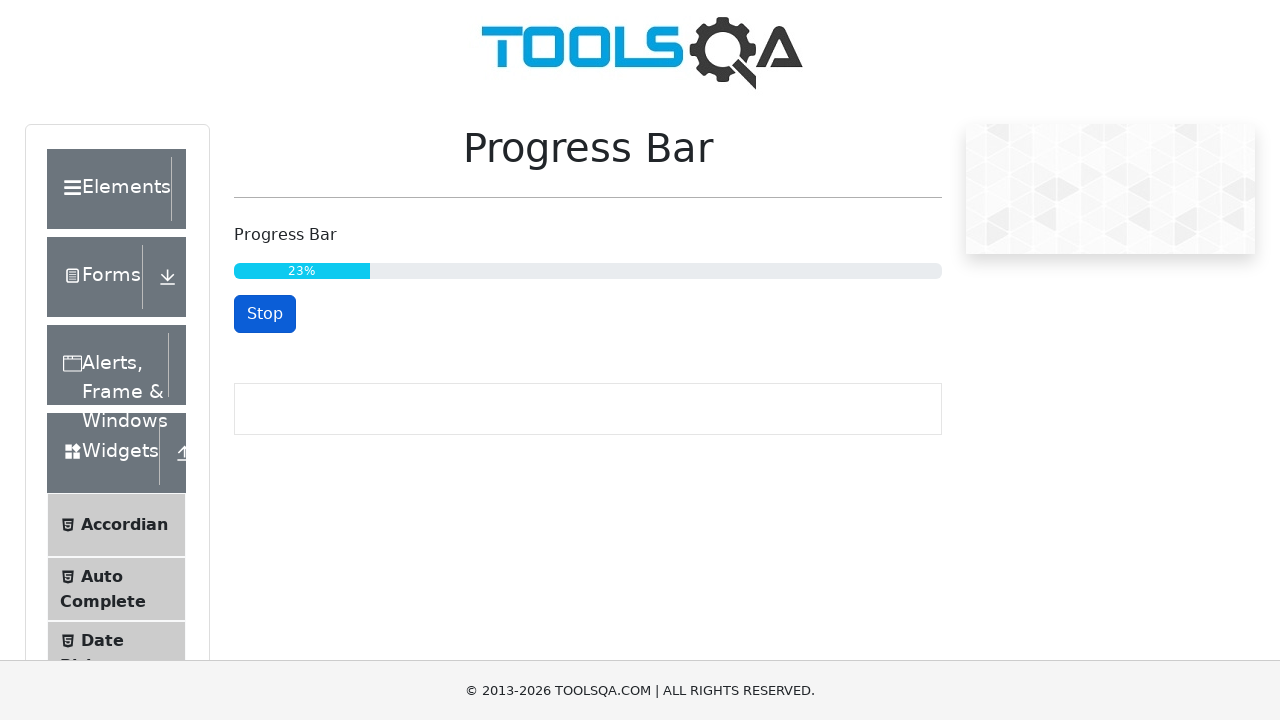

Checked progress bar value: 25
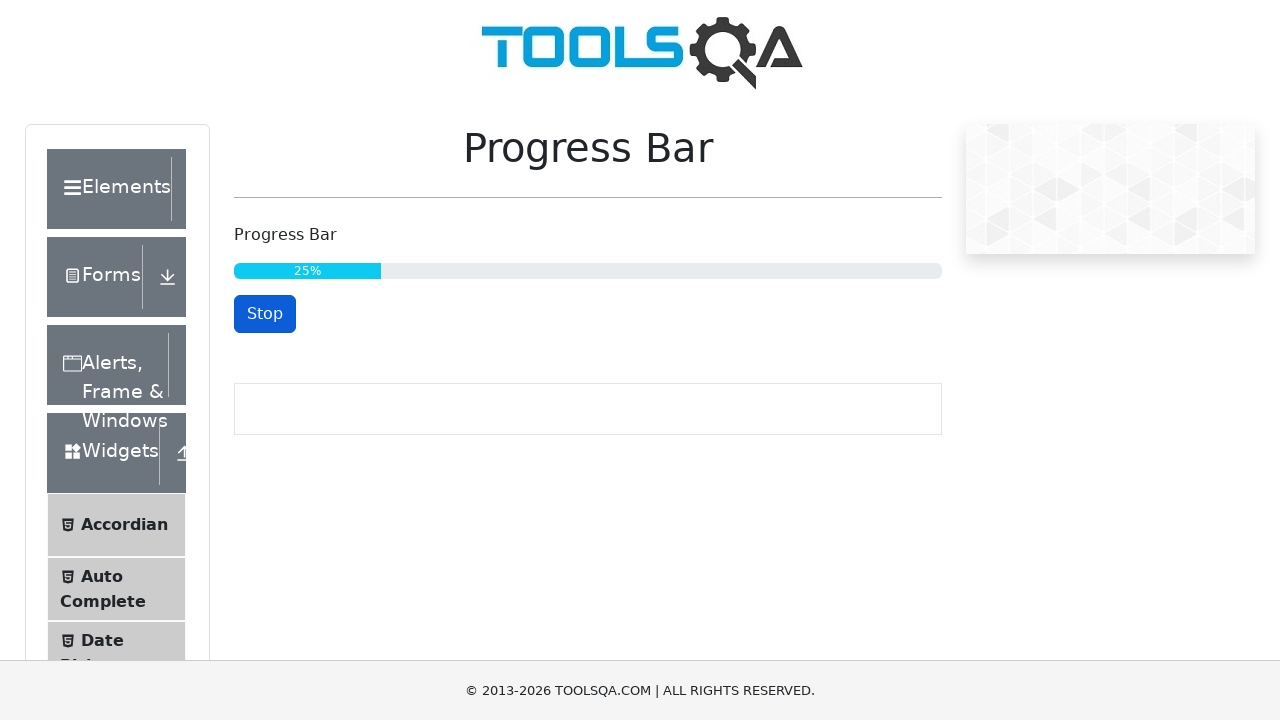

Checked progress bar value: 26
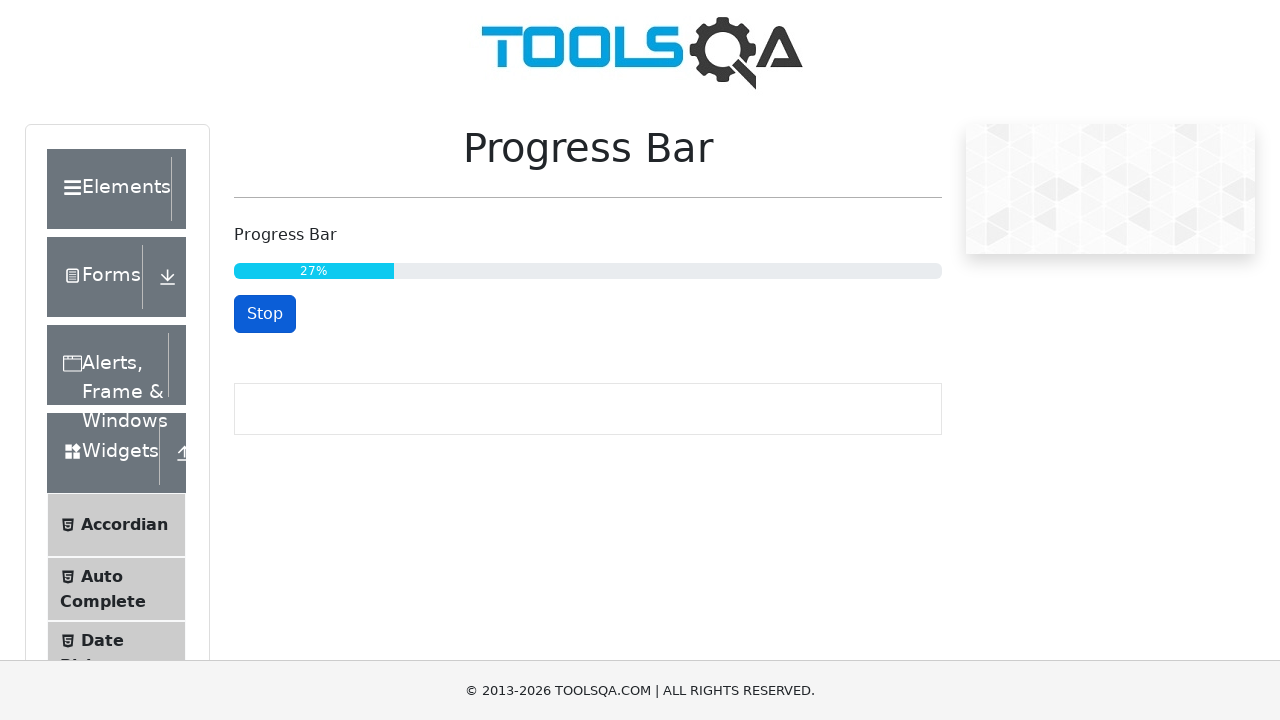

Checked progress bar value: 28
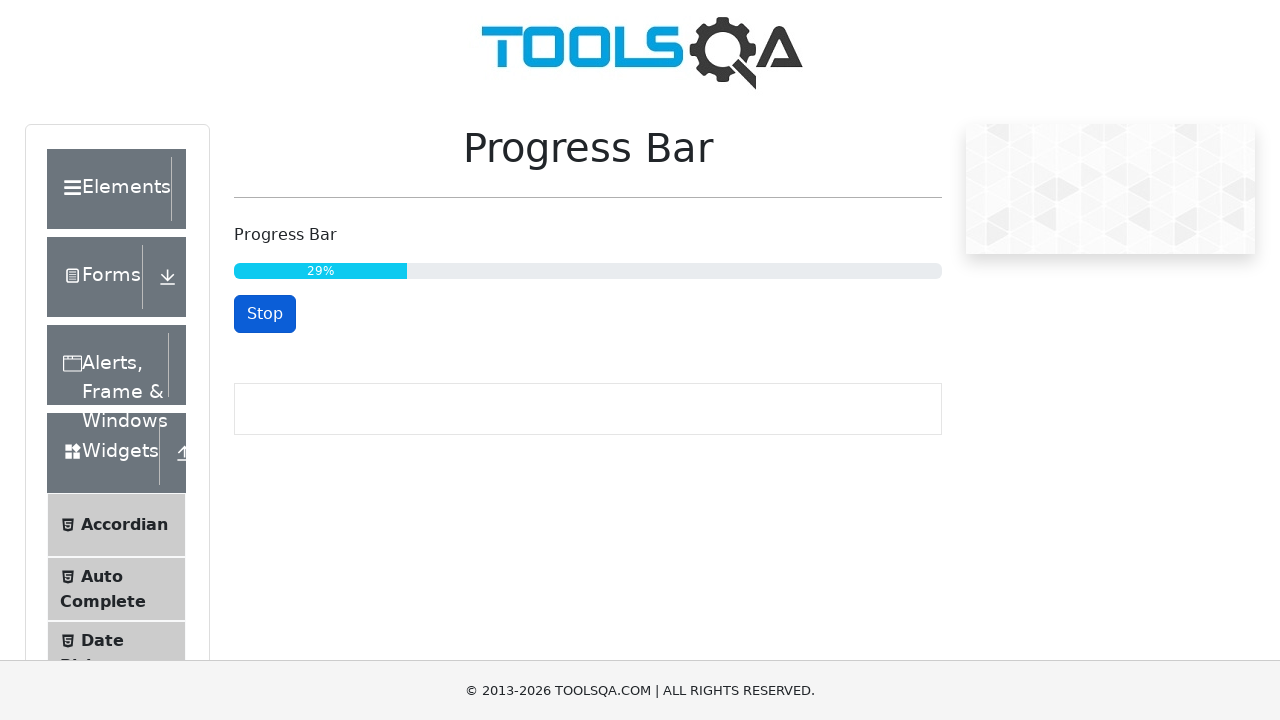

Checked progress bar value: 30
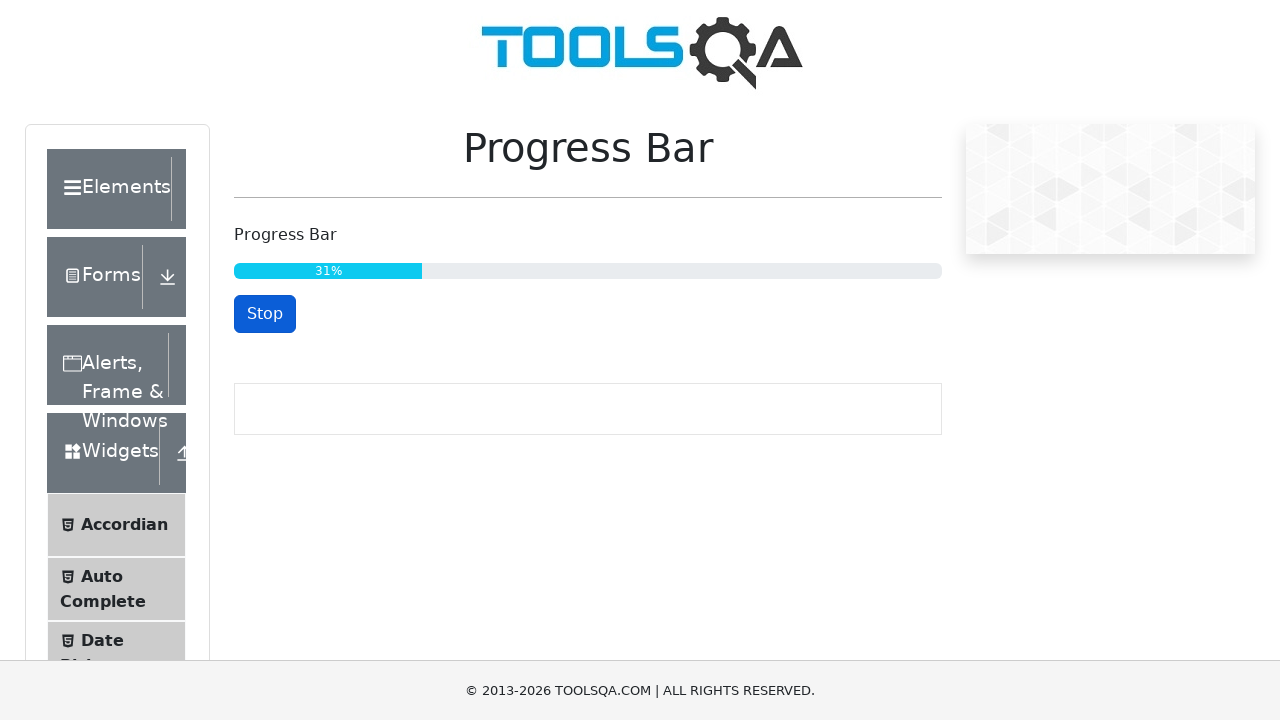

Checked progress bar value: 32
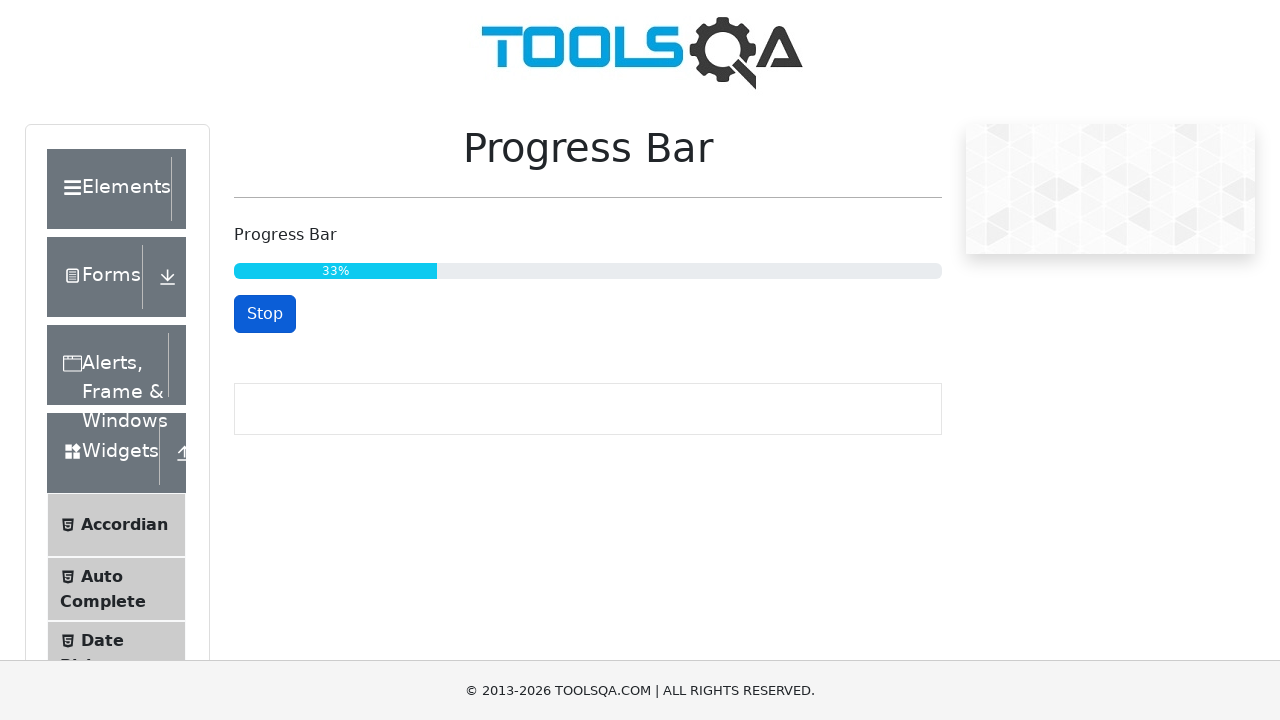

Checked progress bar value: 34
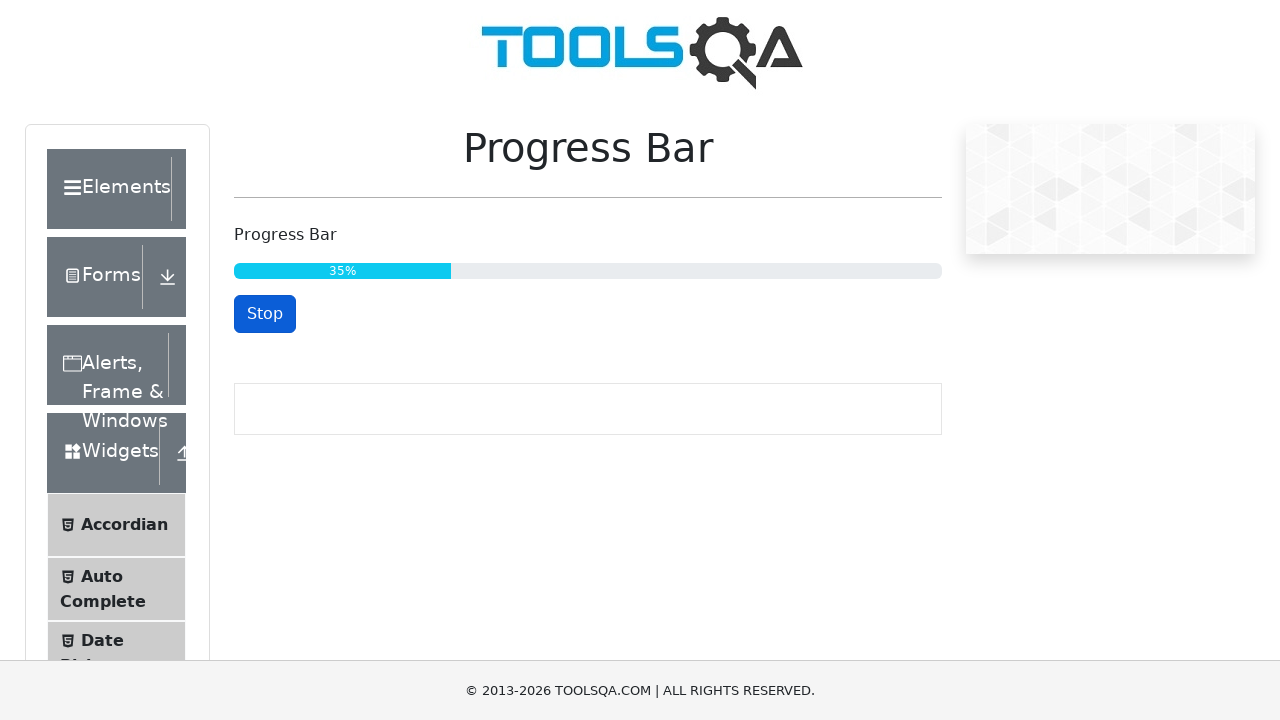

Checked progress bar value: 36
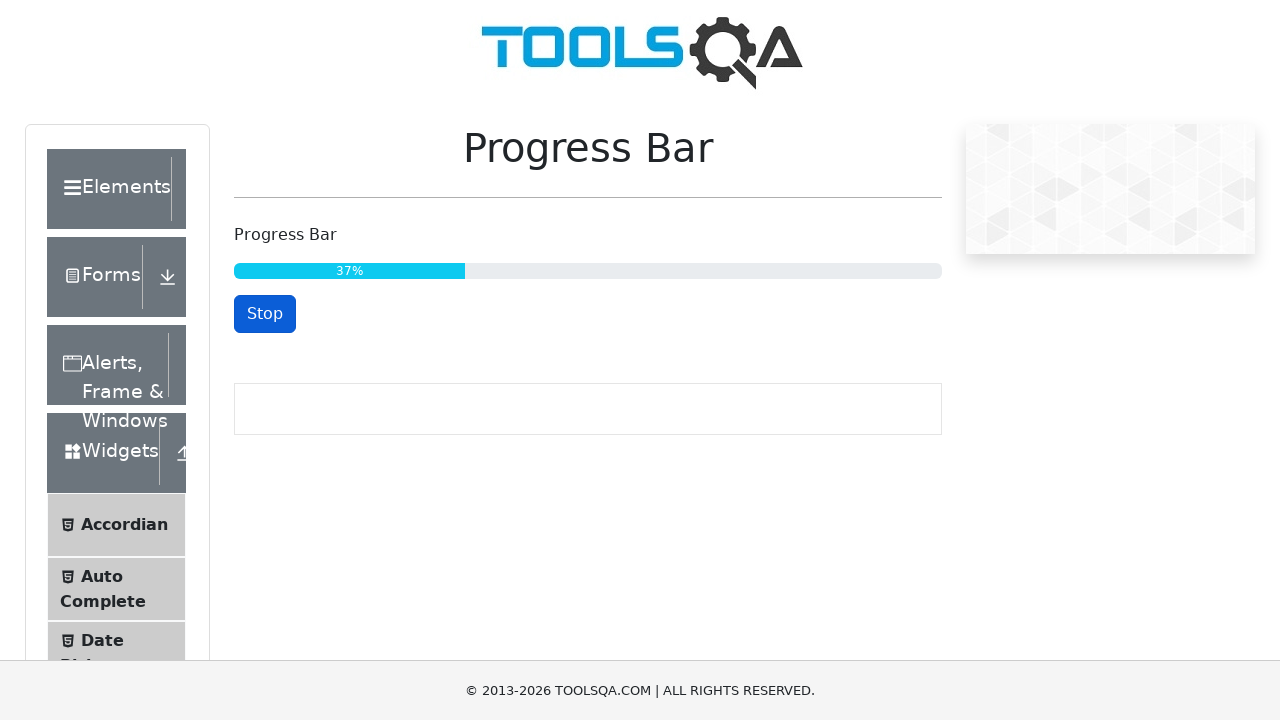

Checked progress bar value: 38
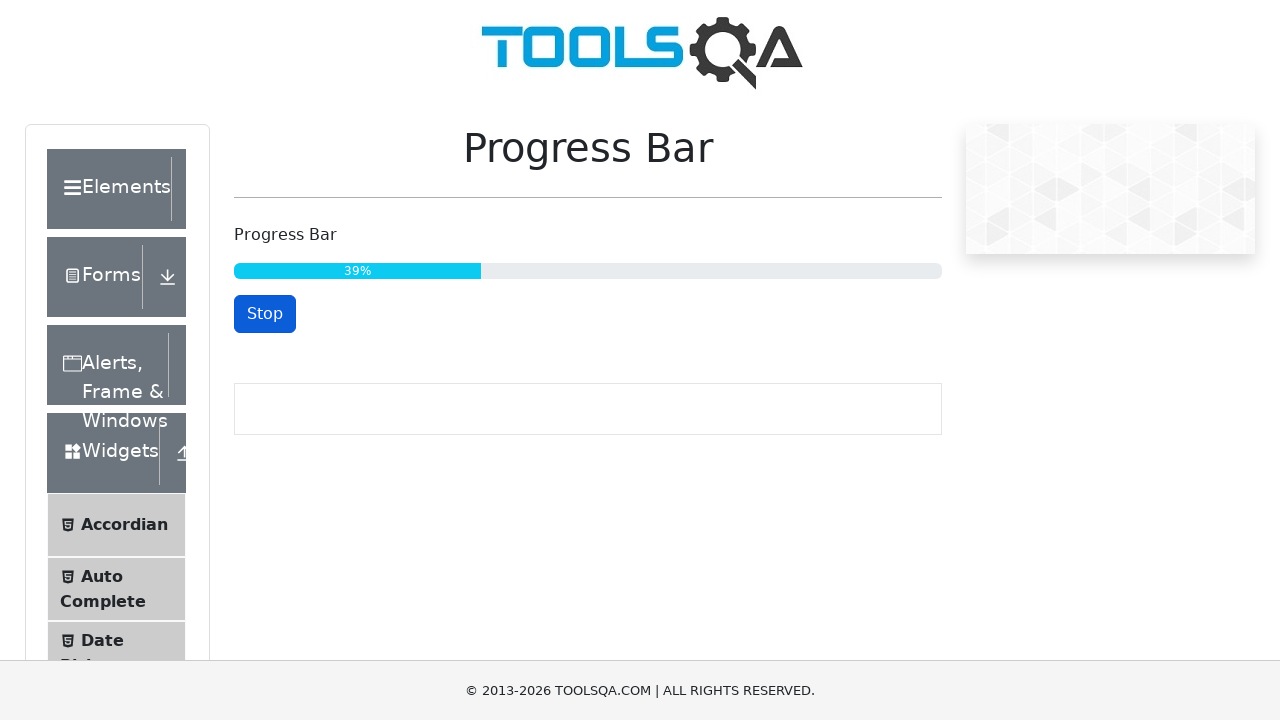

Checked progress bar value: 40
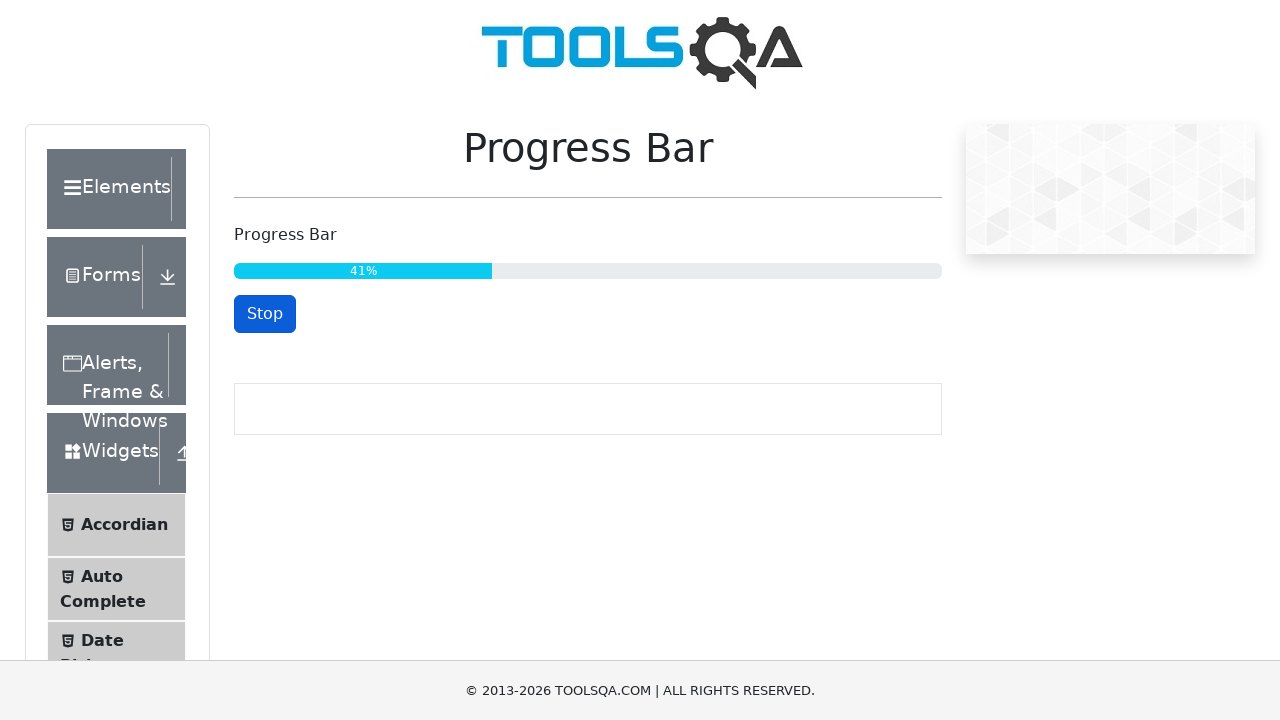

Checked progress bar value: 42
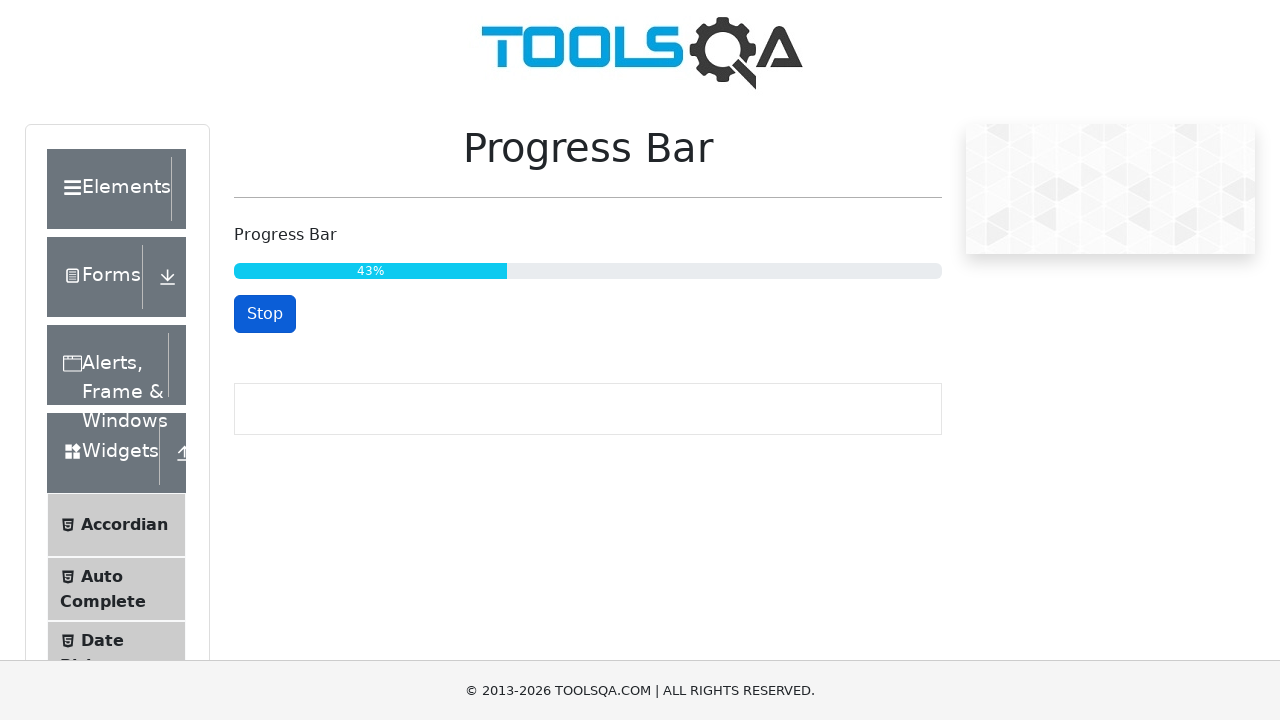

Checked progress bar value: 44
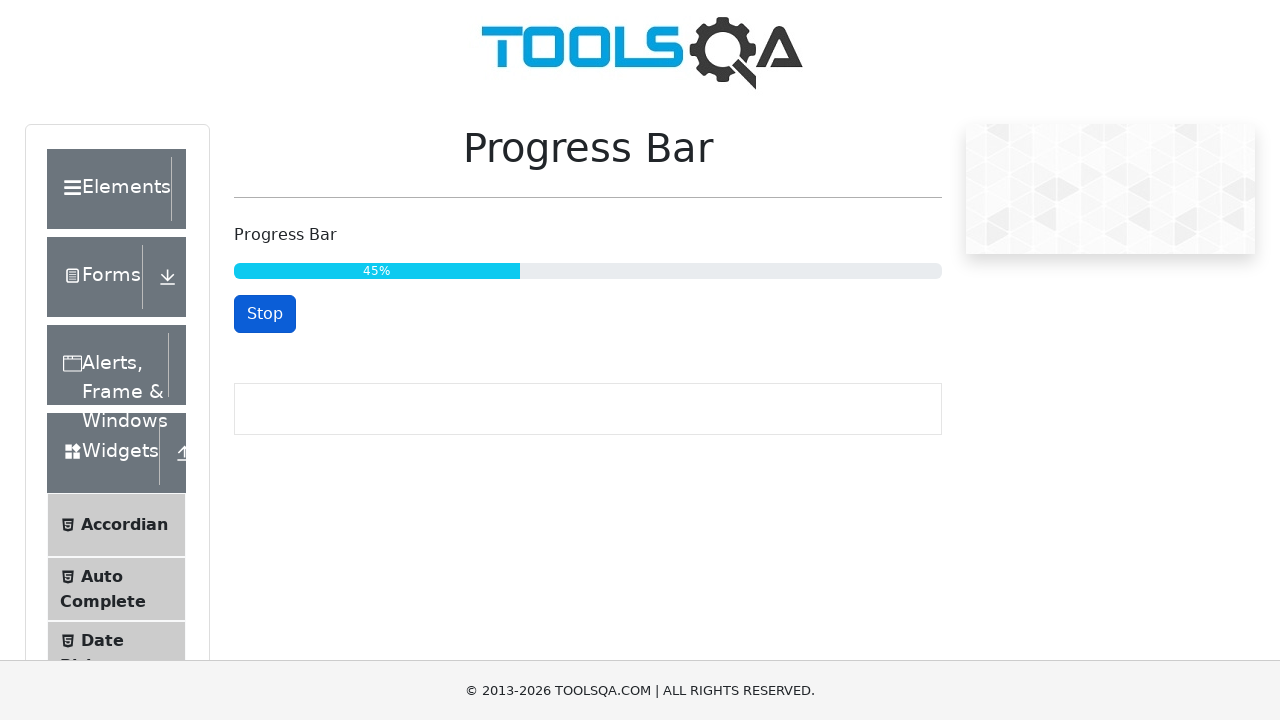

Checked progress bar value: 46
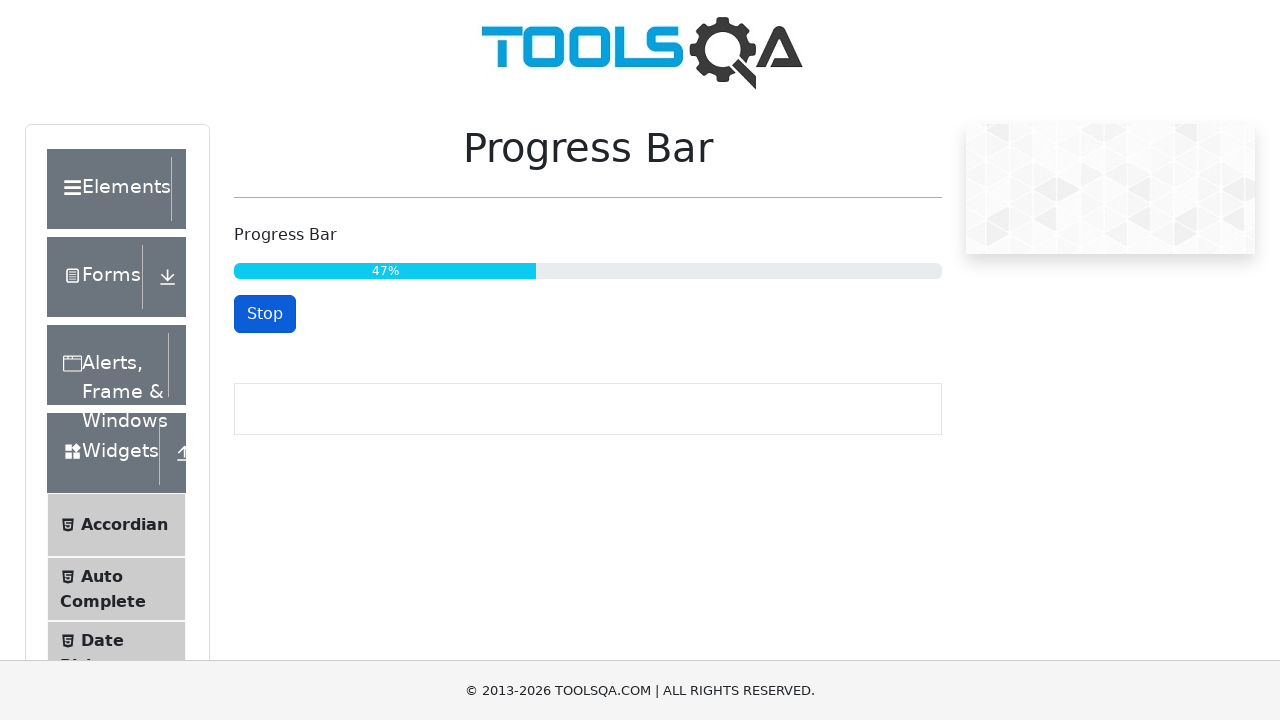

Checked progress bar value: 49
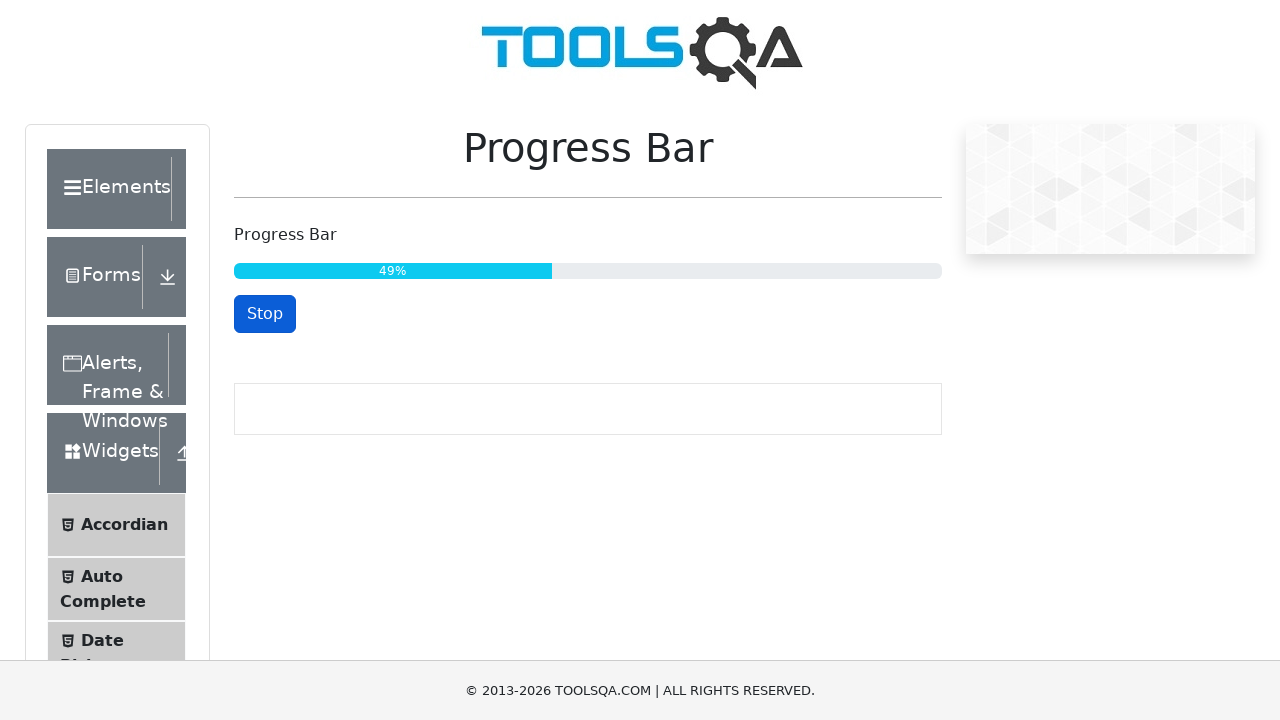

Checked progress bar value: 51
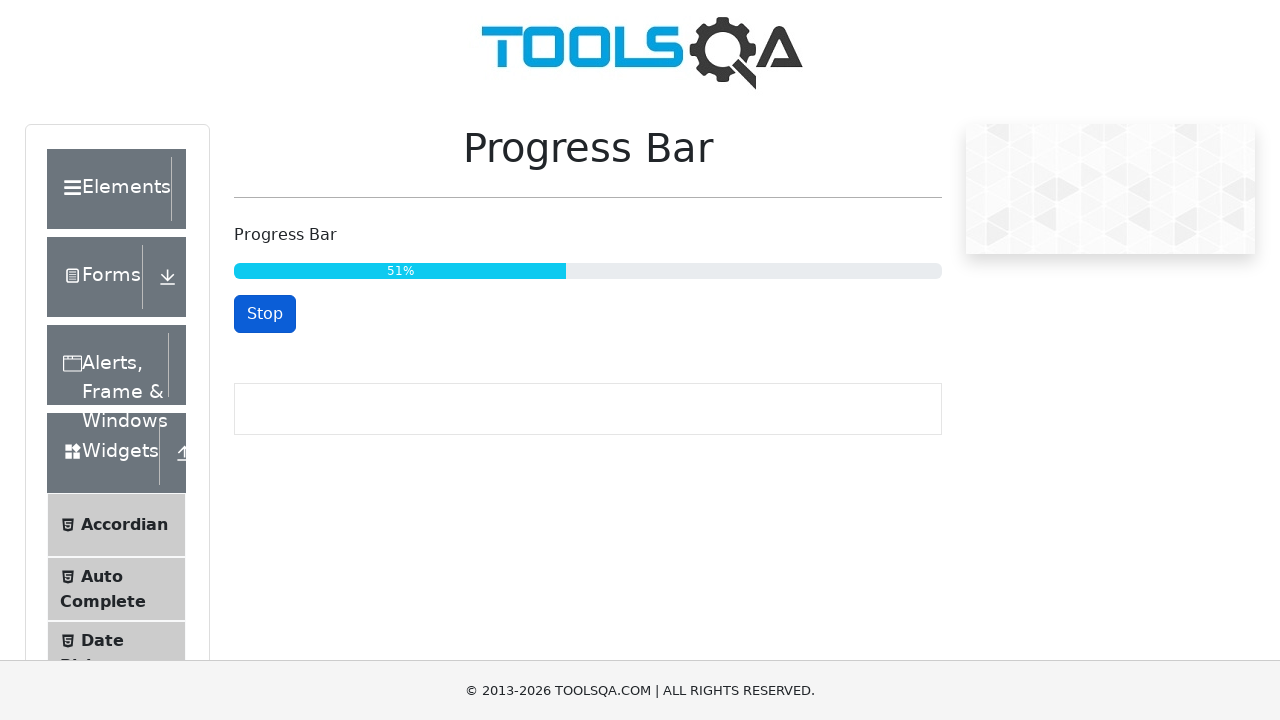

Progress reached target value of 50, clicked Stop button at (265, 314) on internal:text="Stop"i
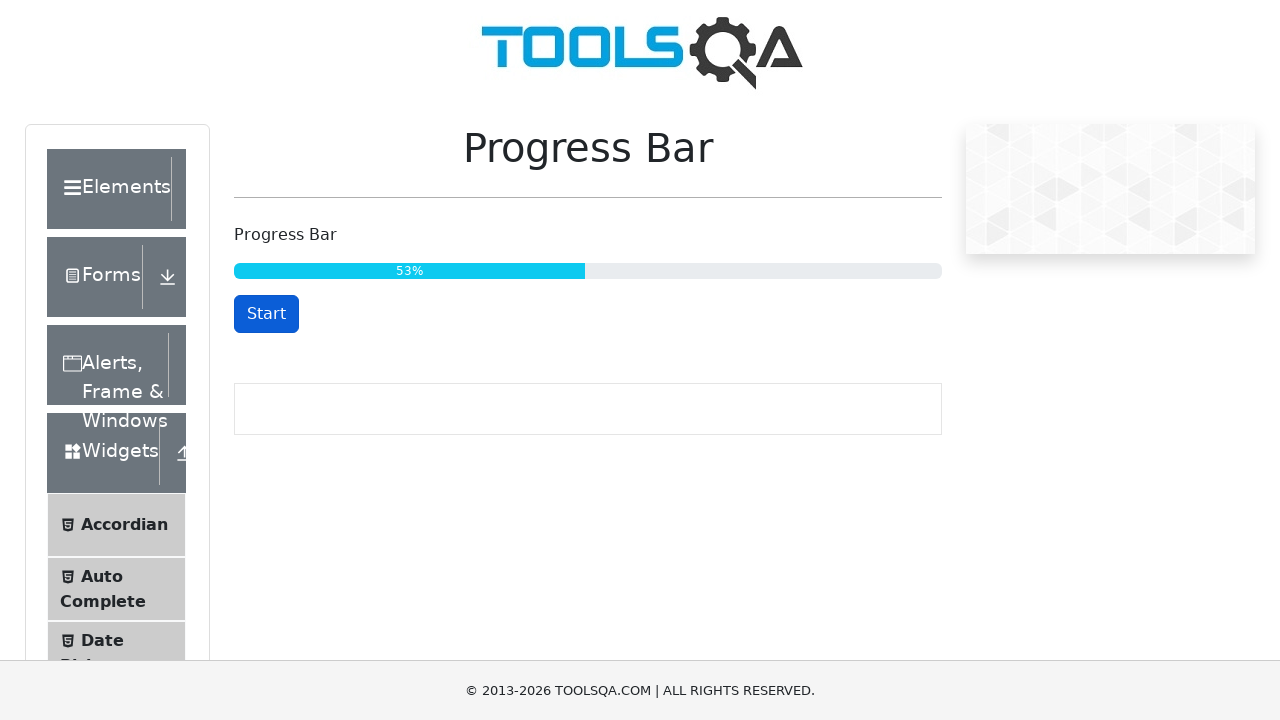

Verified progress bar stopped at 51, within acceptable range of 50-54
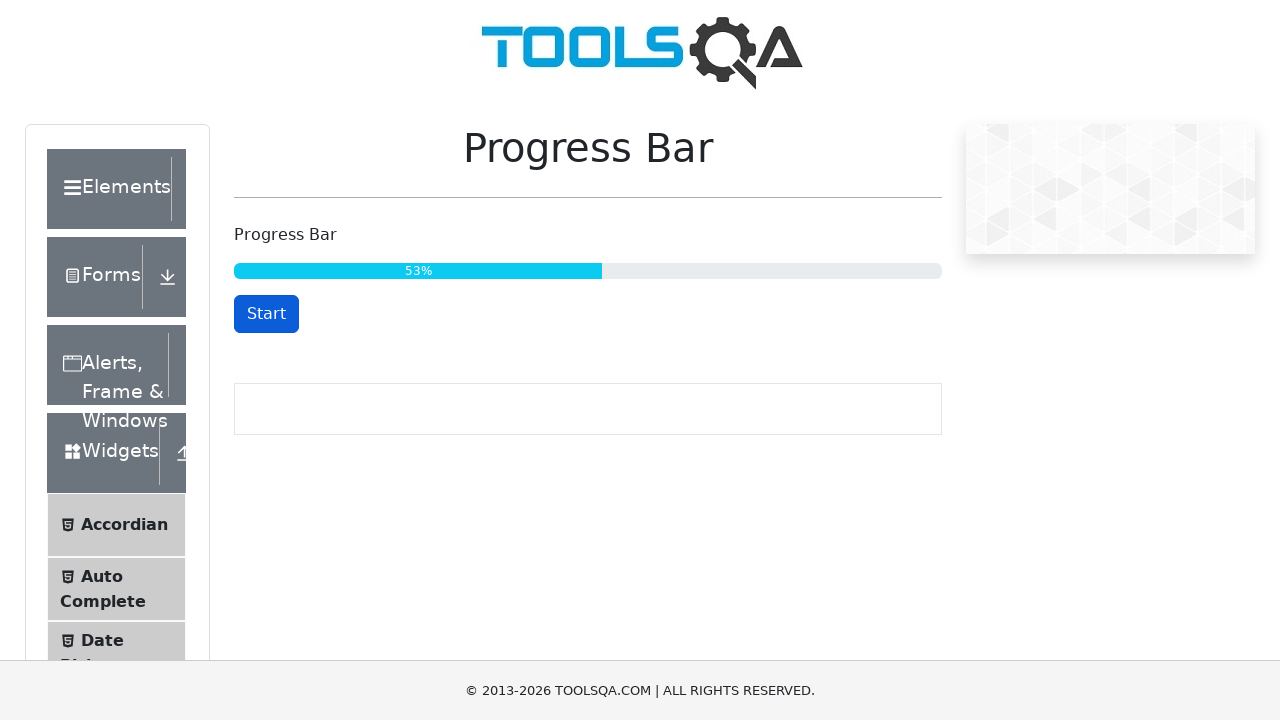

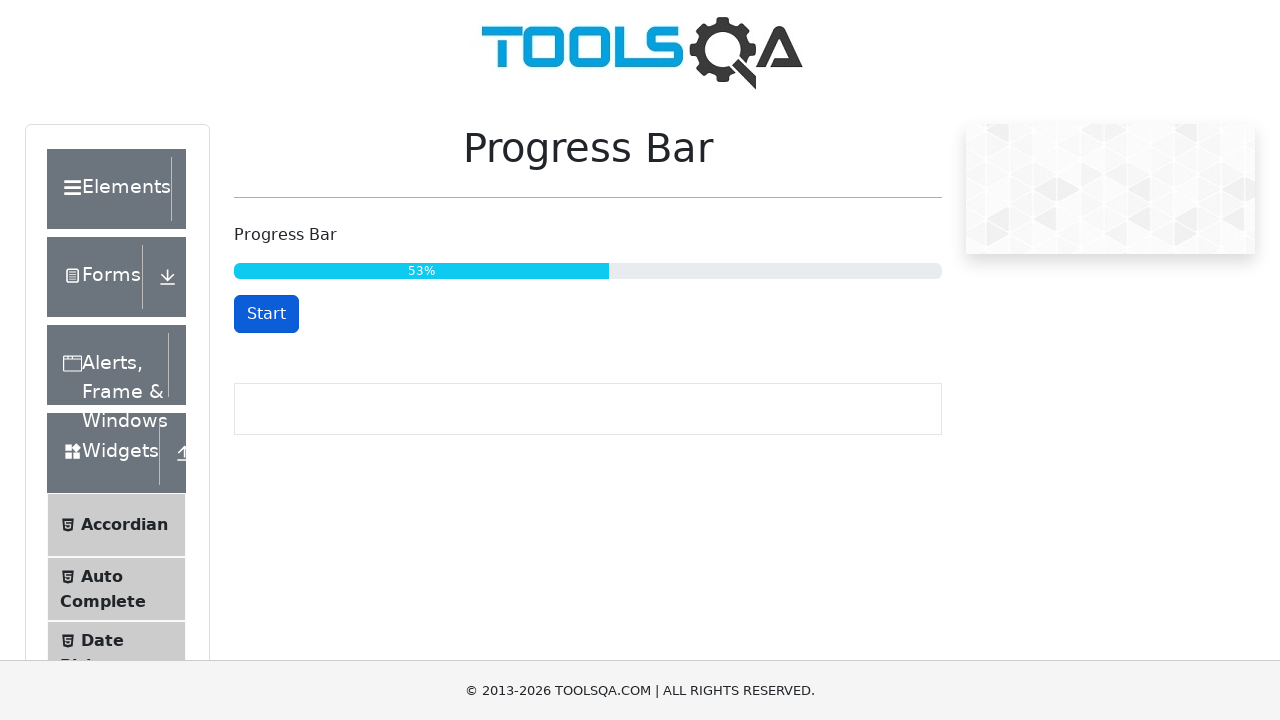